Tests a registration form by filling in required fields (first name, last name, email) and submitting the form, then verifies the success message is displayed.

Starting URL: http://suninjuly.github.io/registration1.html

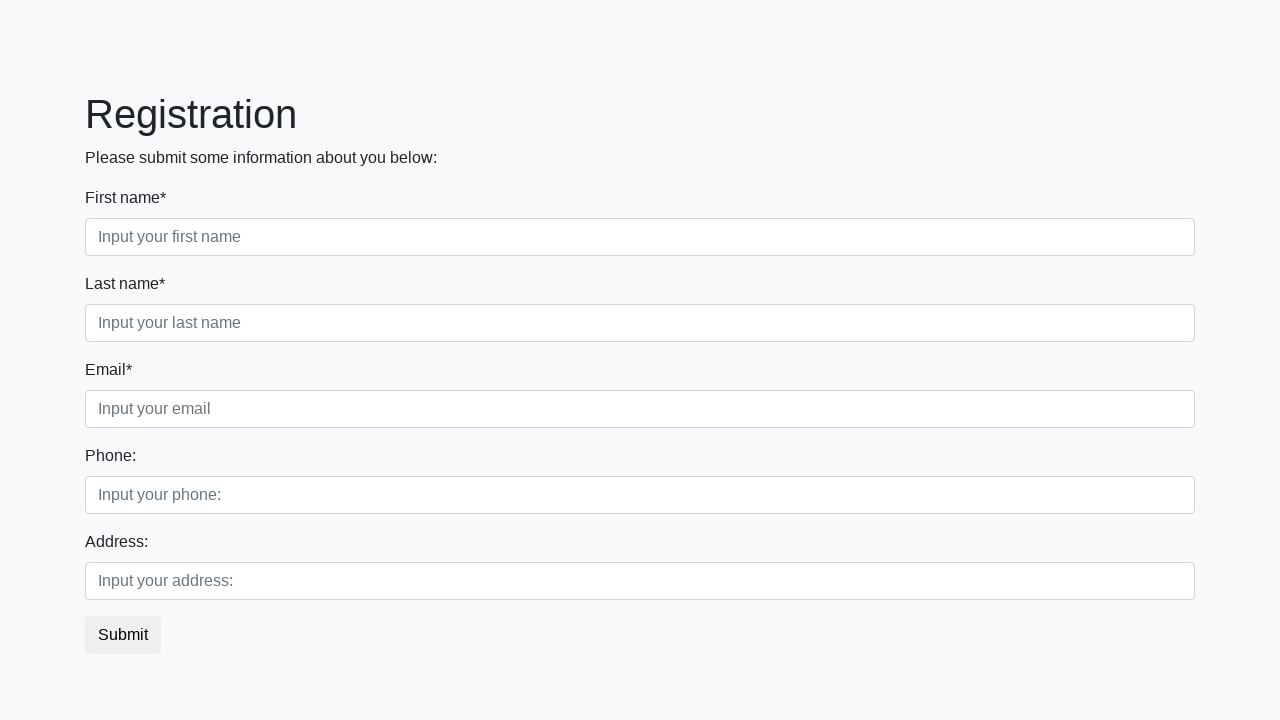

Filled first name field with 'Marcus' on div.first_block input.first
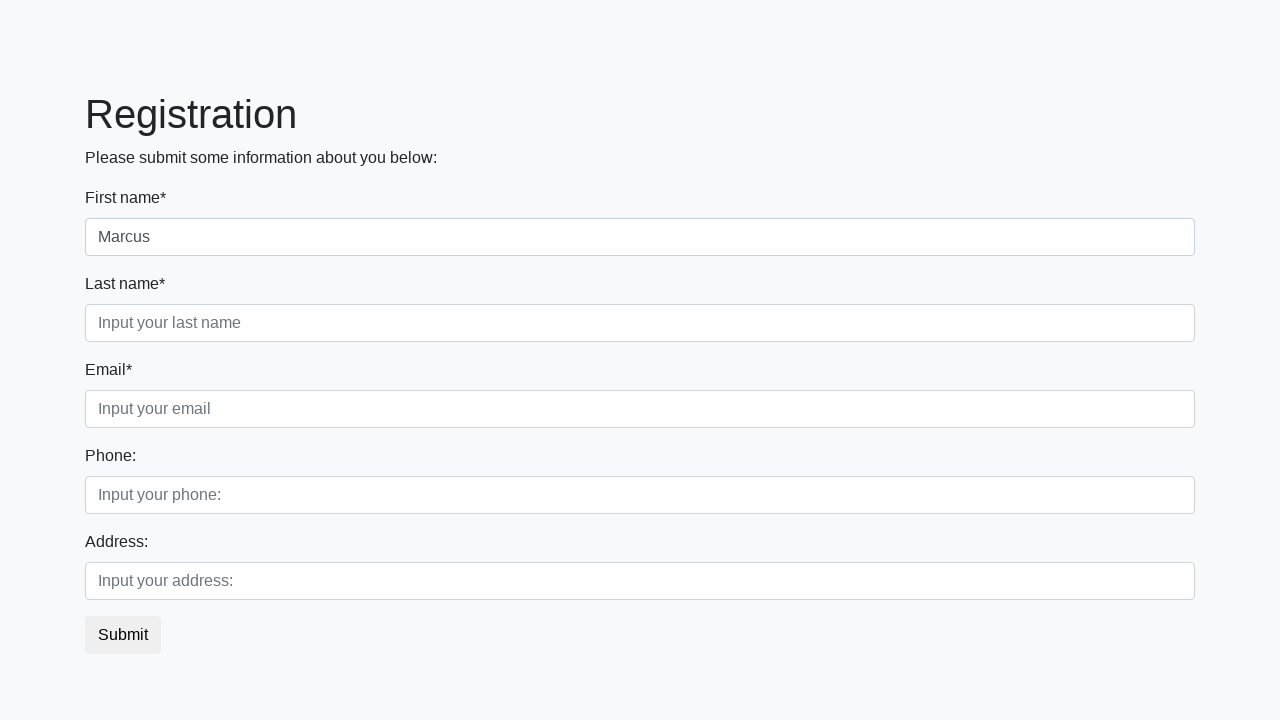

Filled last name field with 'Johnson' on div.first_block input.second
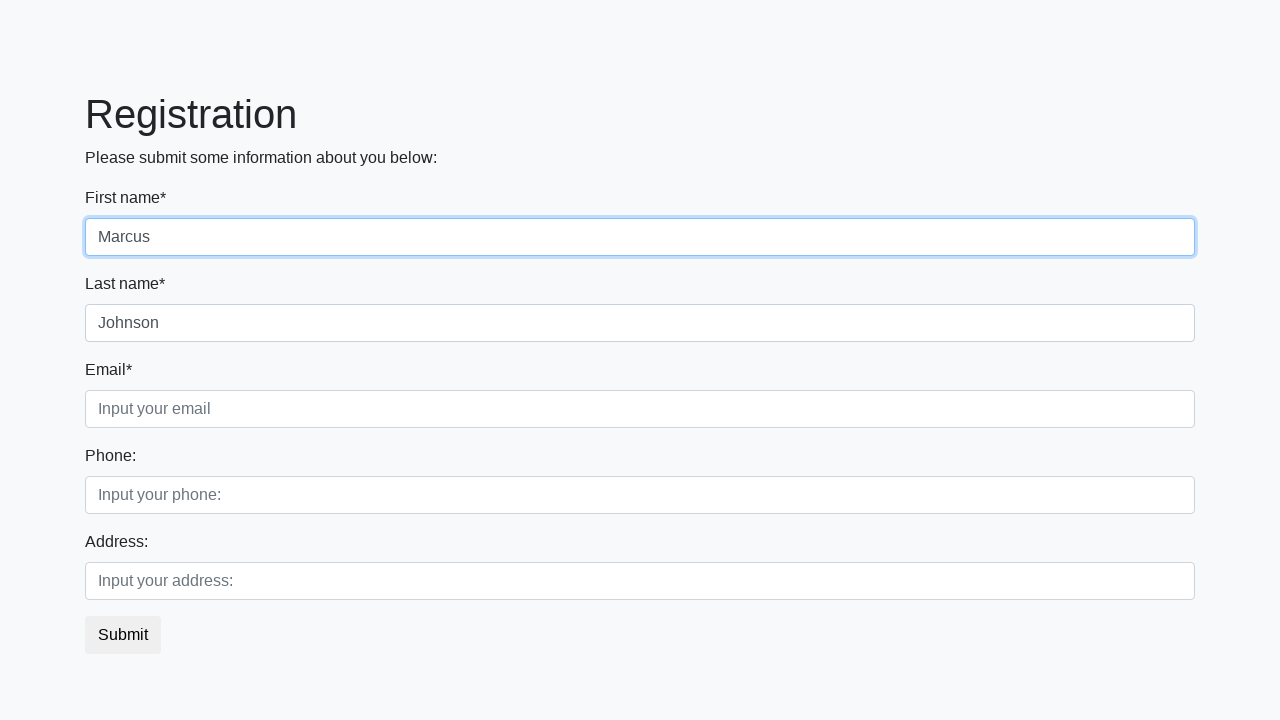

Filled email field with 'marcus.johnson@example.com' on div.first_block input.third
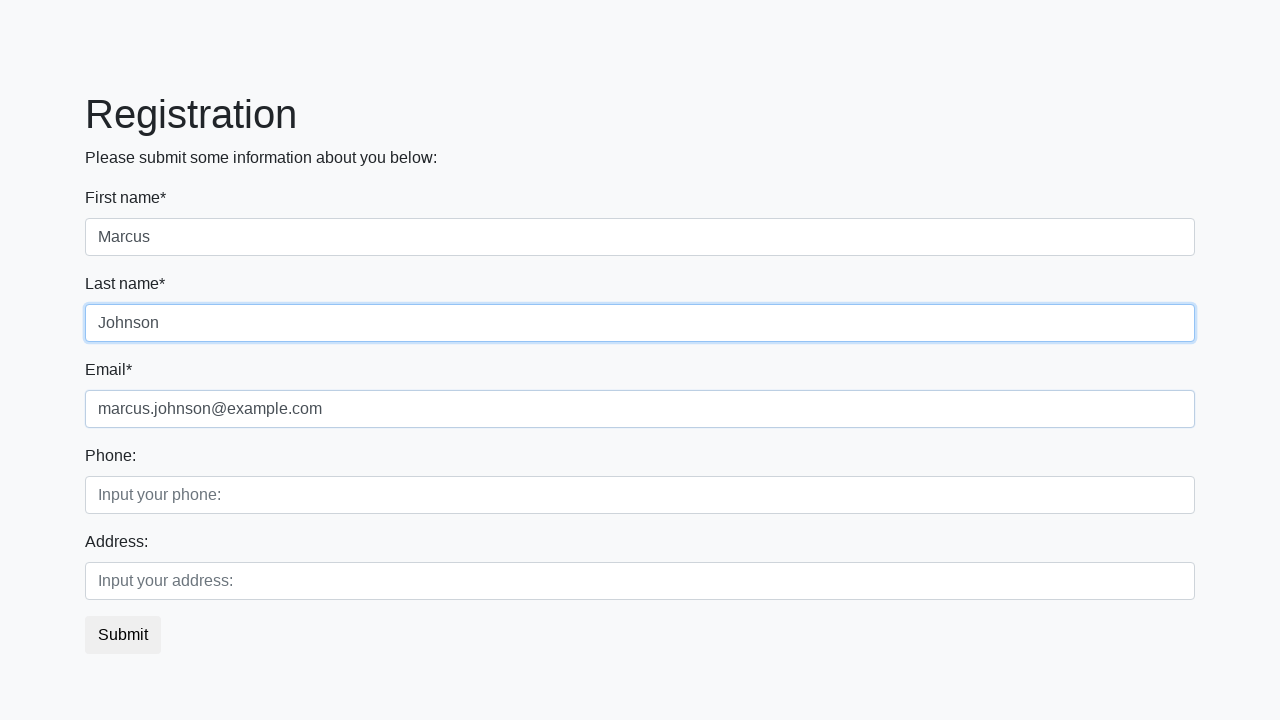

Clicked submit button to register at (123, 635) on button.btn
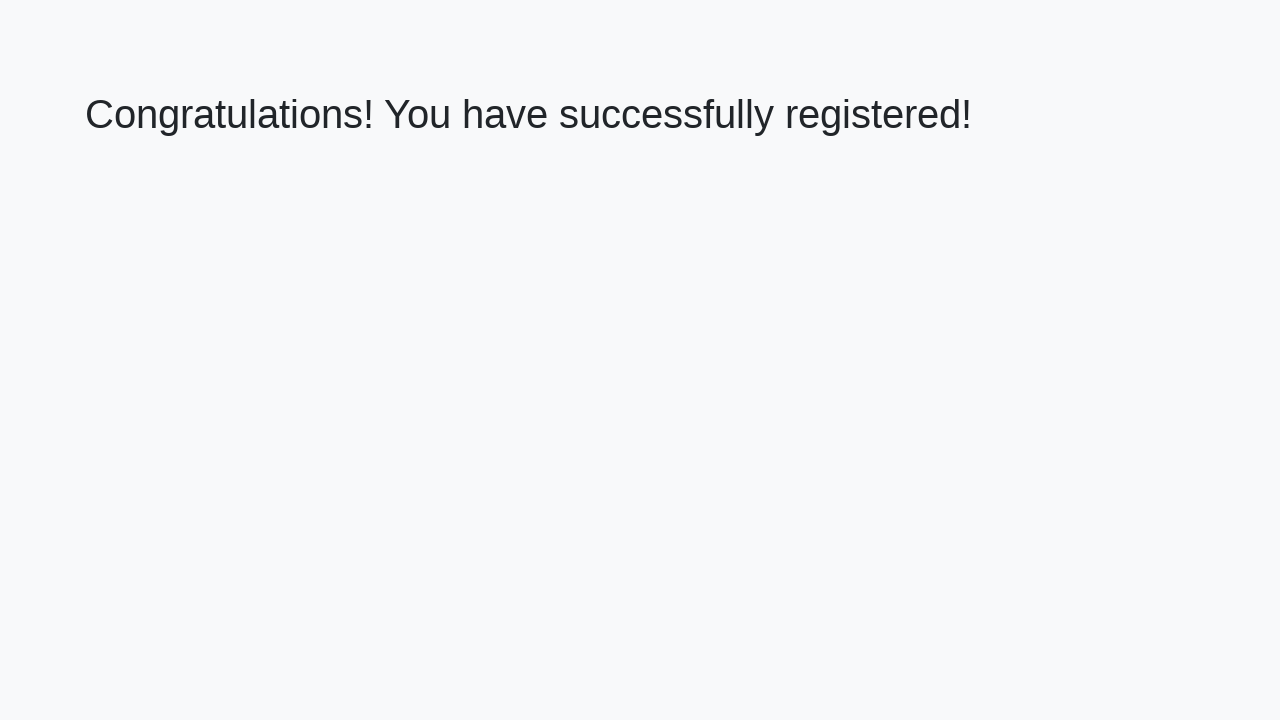

Success message heading loaded
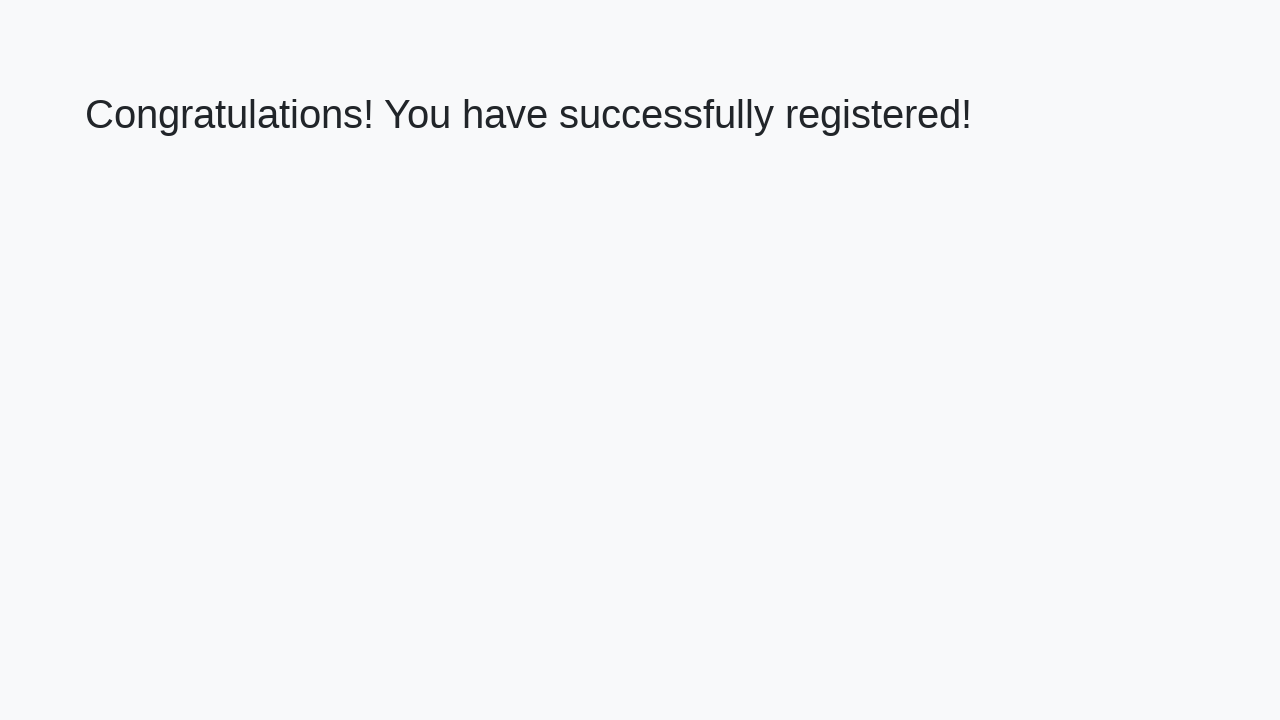

Retrieved success message text
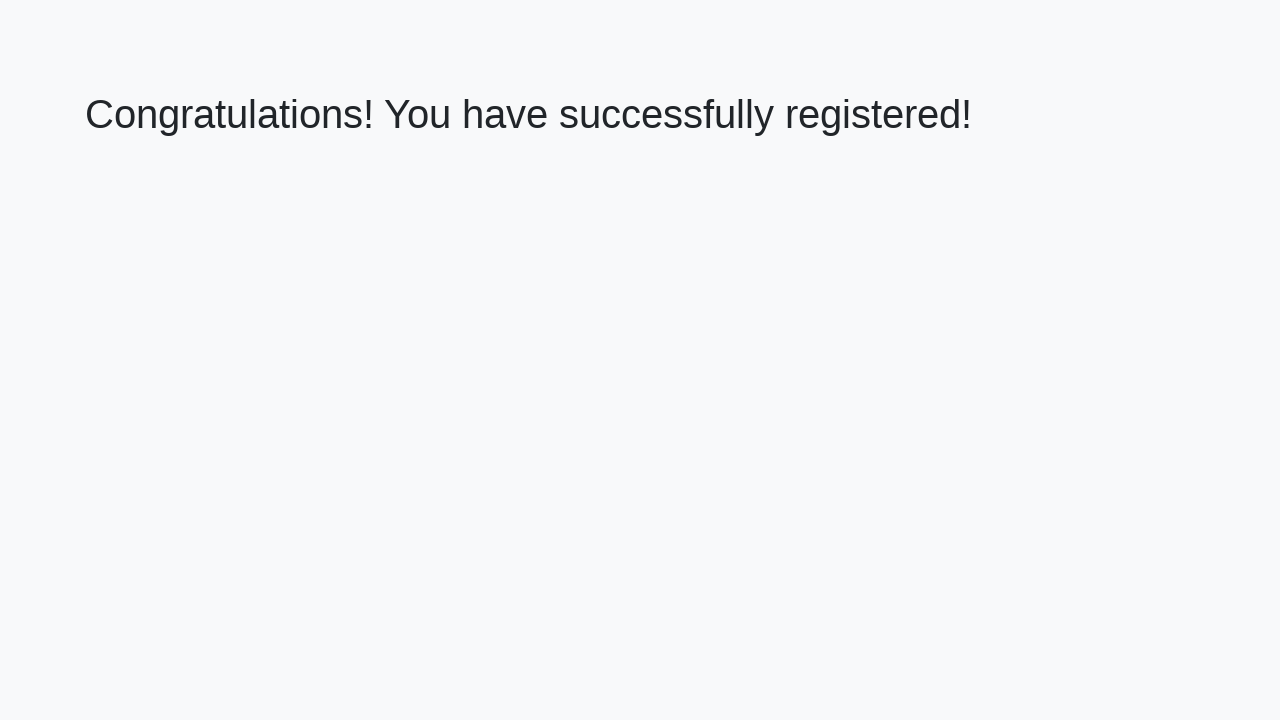

Verified success message matches expected text
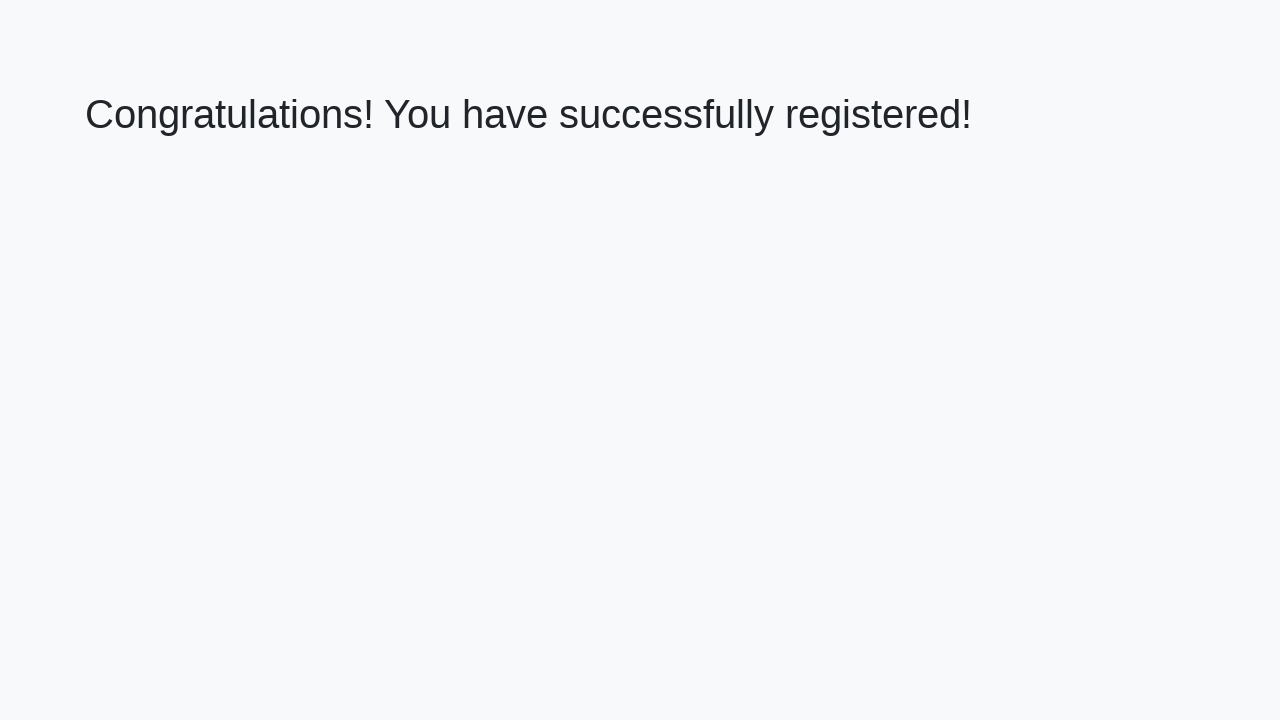

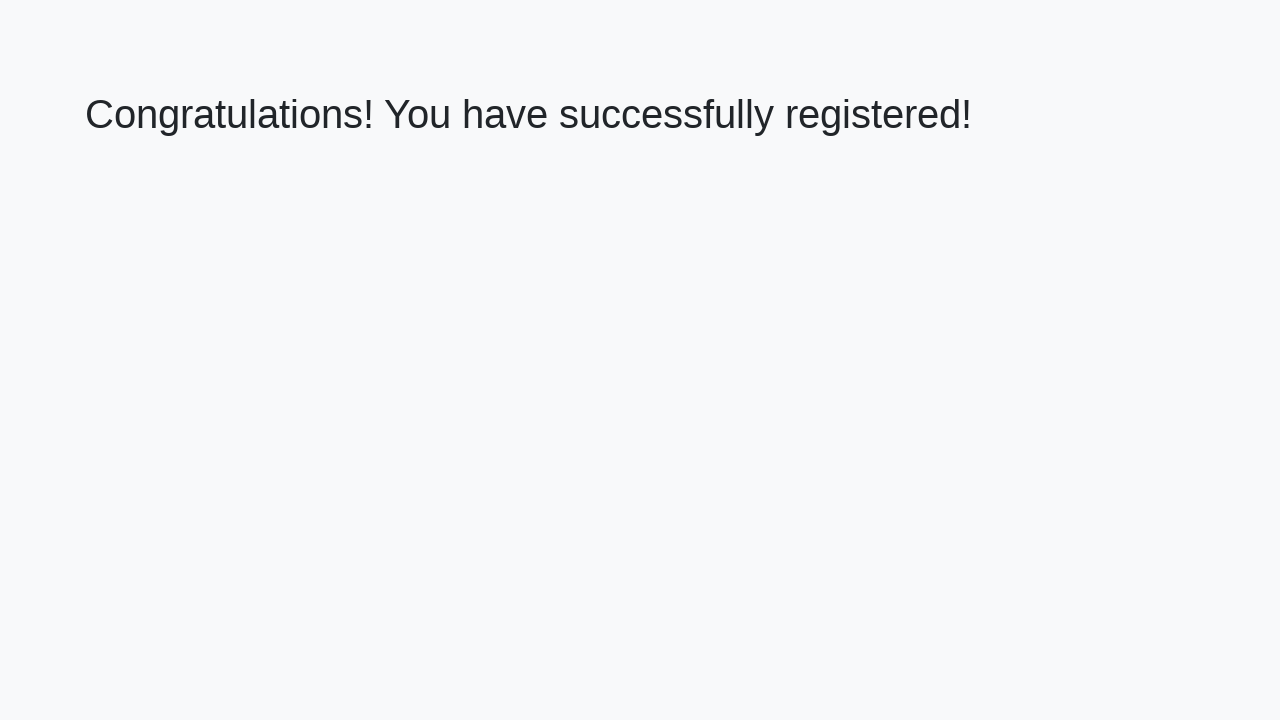